Tests a mathematical form by reading two numbers from the page, calculating their sum, selecting the result from a dropdown, and submitting the form

Starting URL: http://suninjuly.github.io/selects1.html

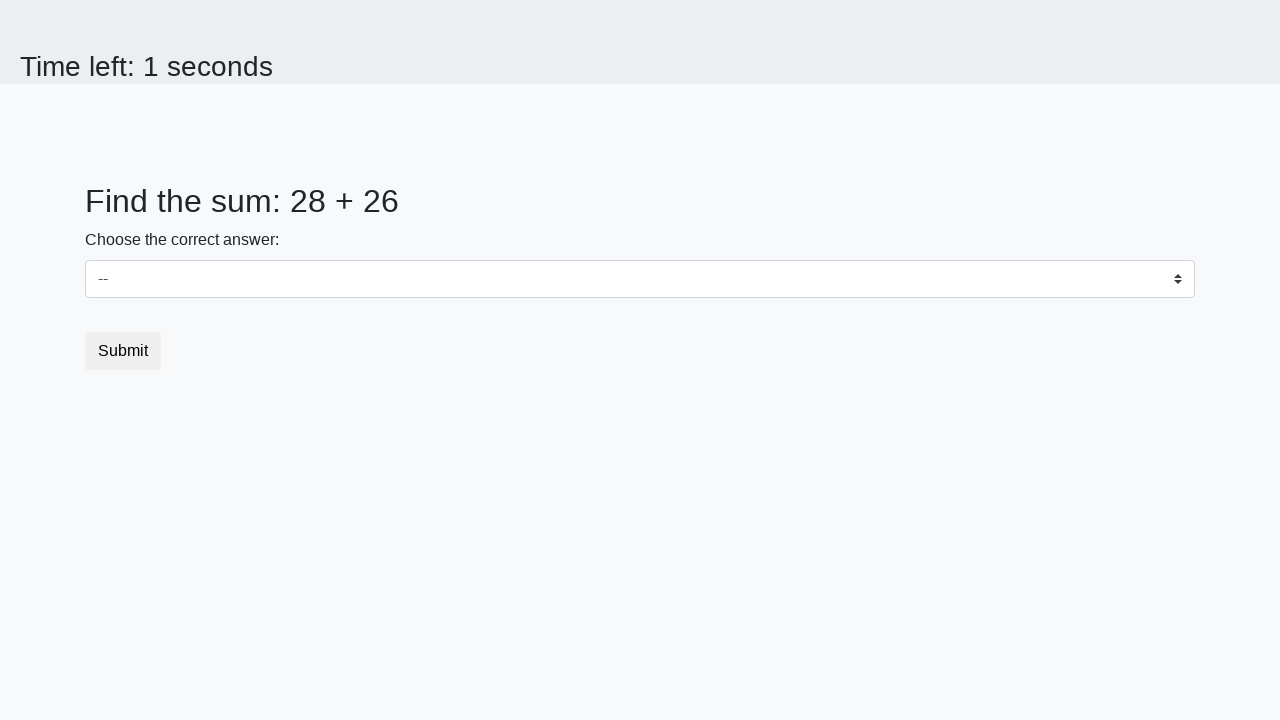

Read first number from #num1 element
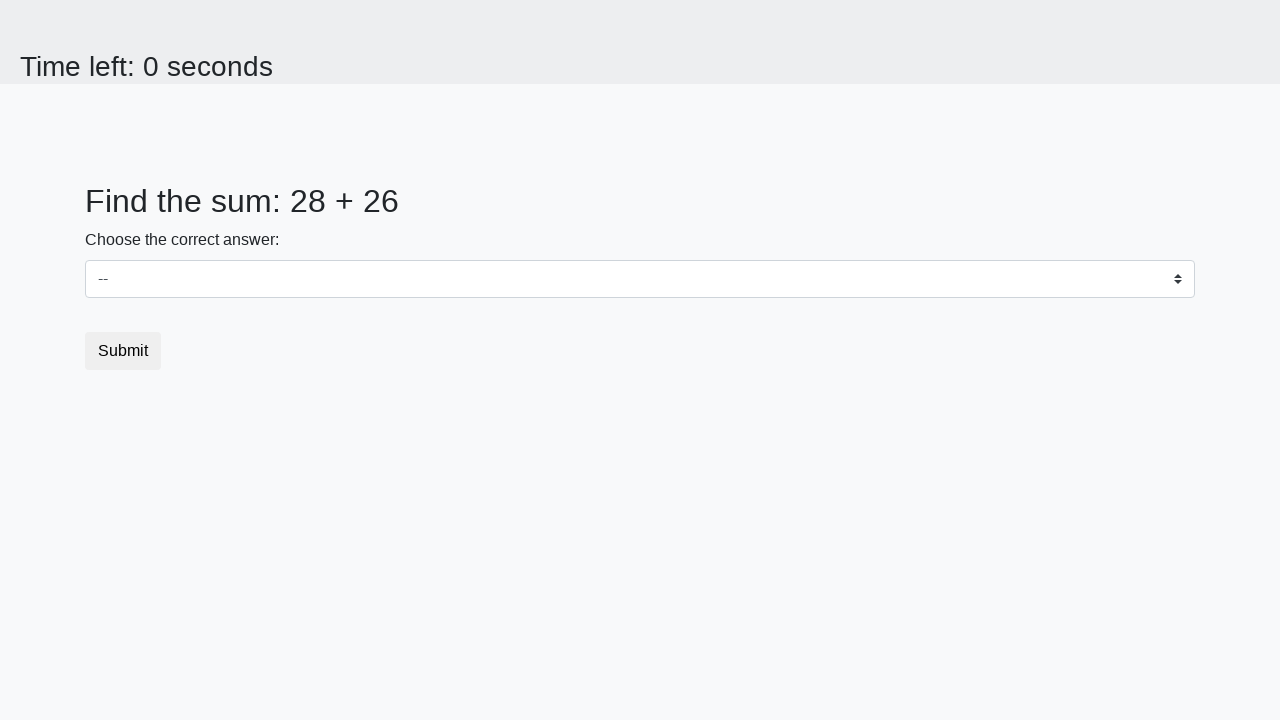

Read second number from #num2 element
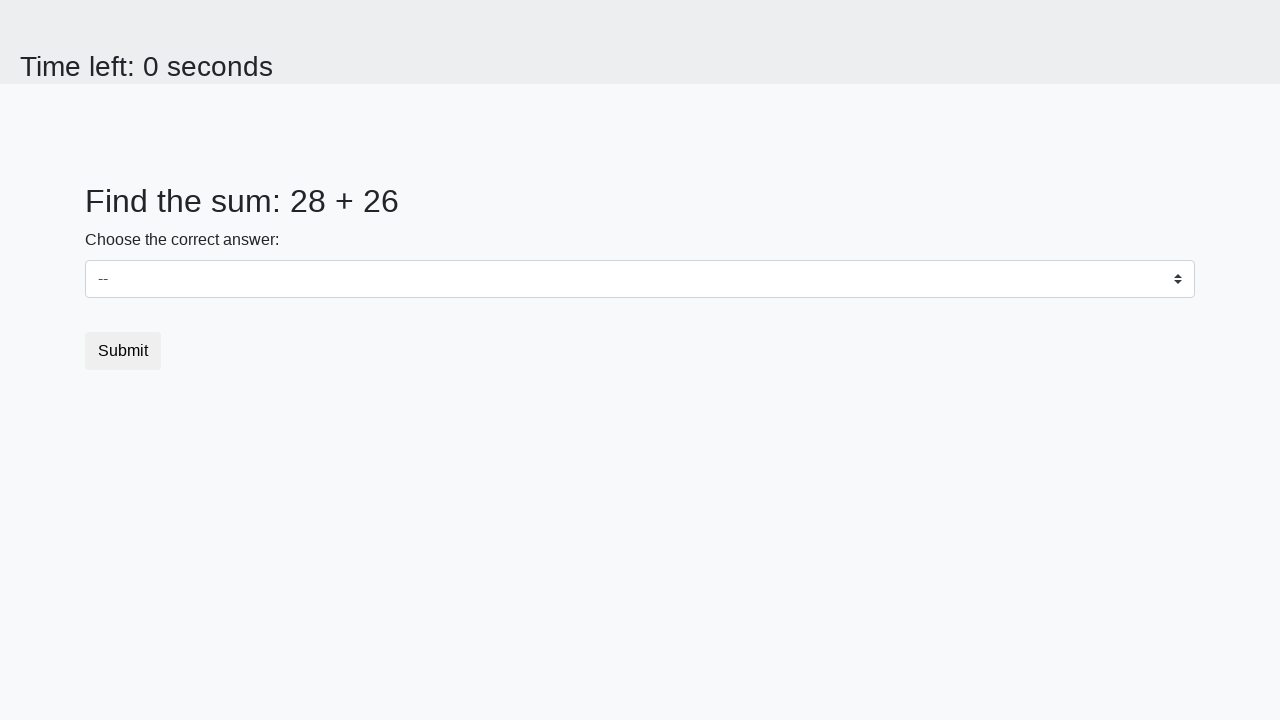

Calculated sum: 28 + 26 = 54
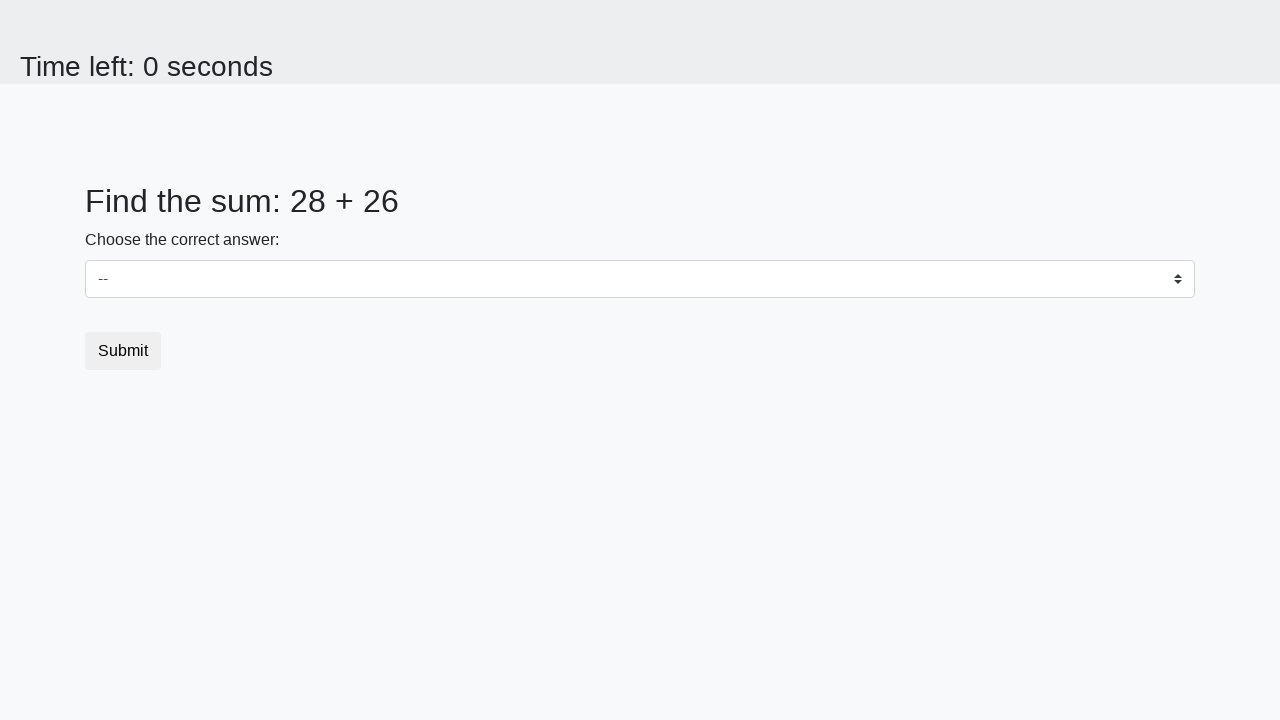

Selected 54 from dropdown menu on select
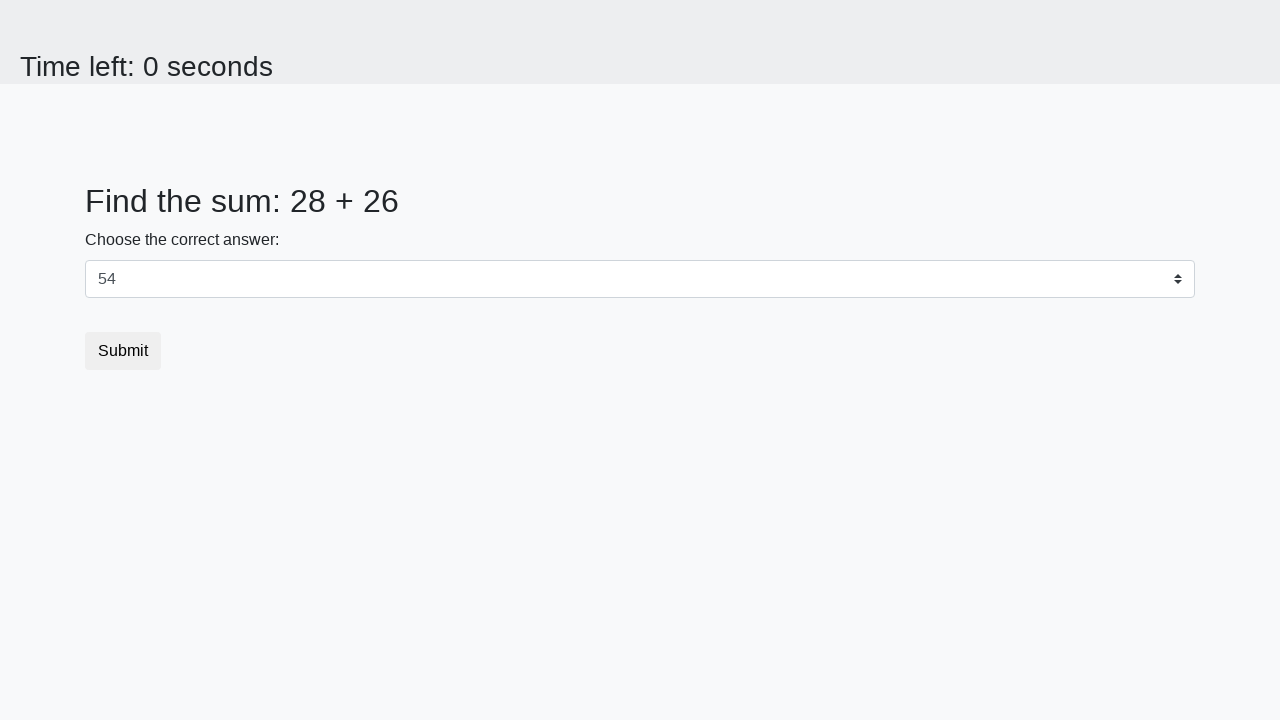

Clicked submit button at (123, 351) on .btn.btn-default
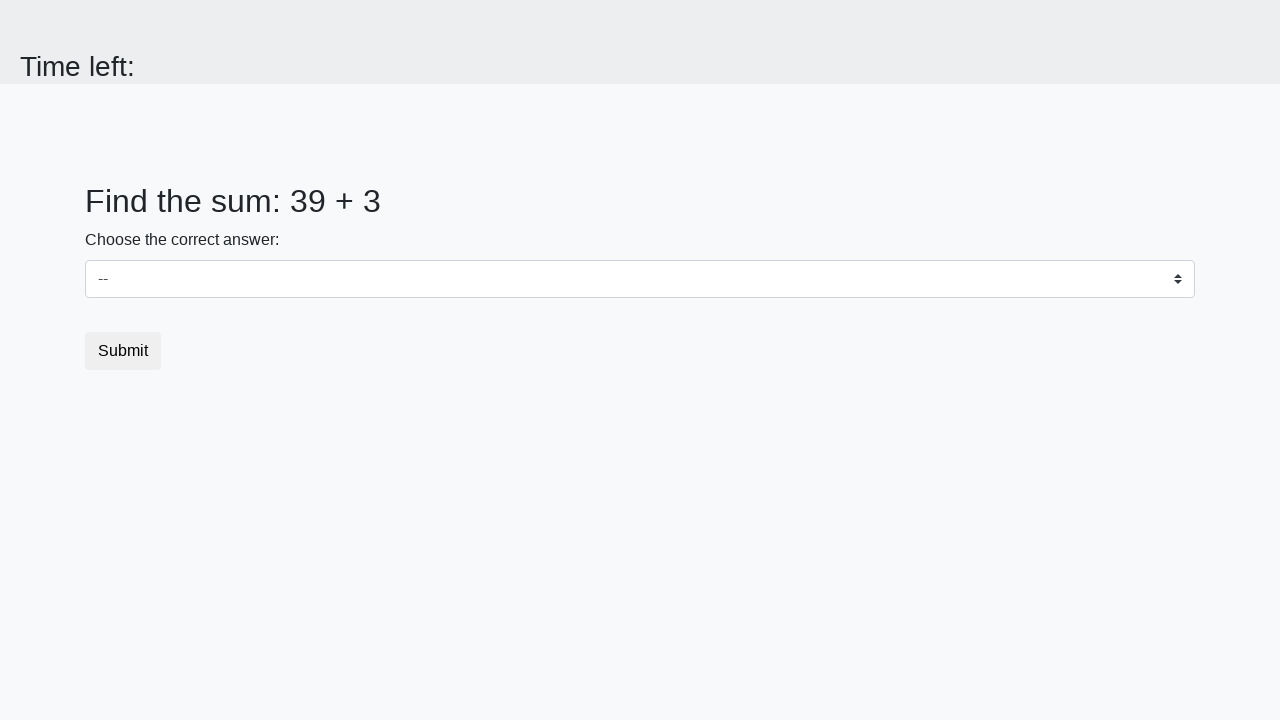

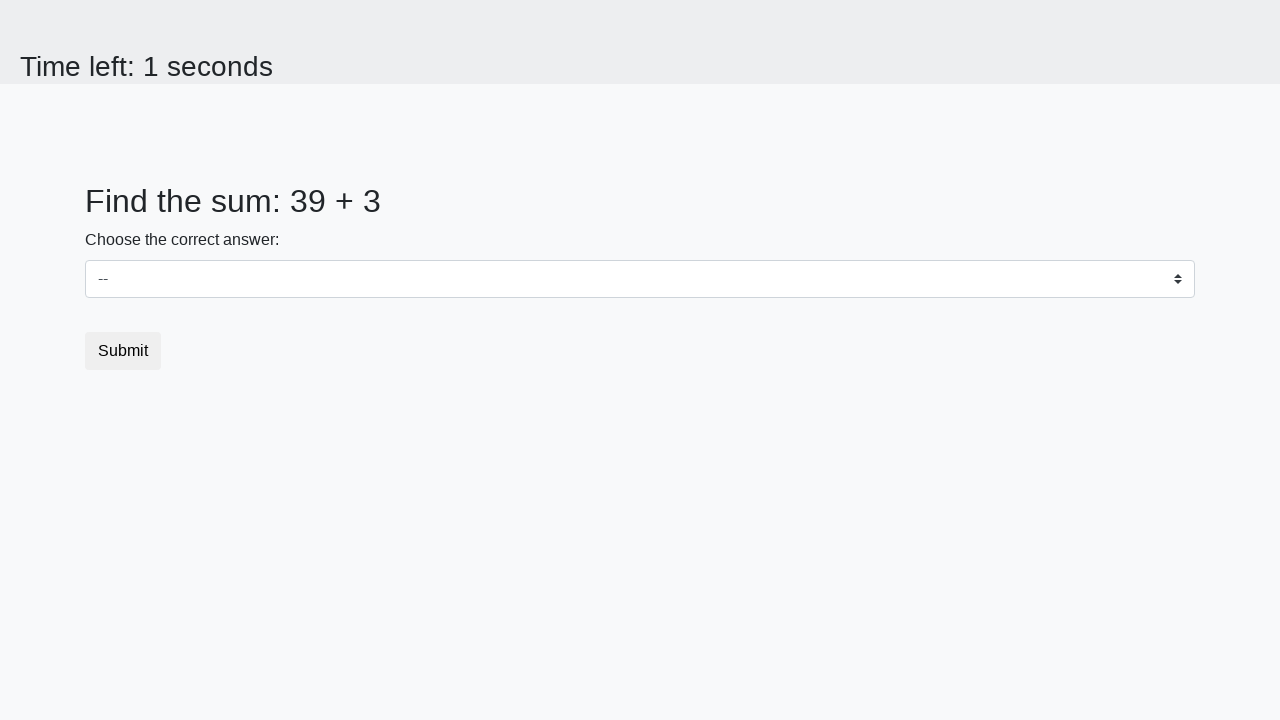